Navigates to the UN Data website, selects a country from the country list, expands the Economic indicators section, and verifies the economic data table is displayed.

Starting URL: http://data.un.org/

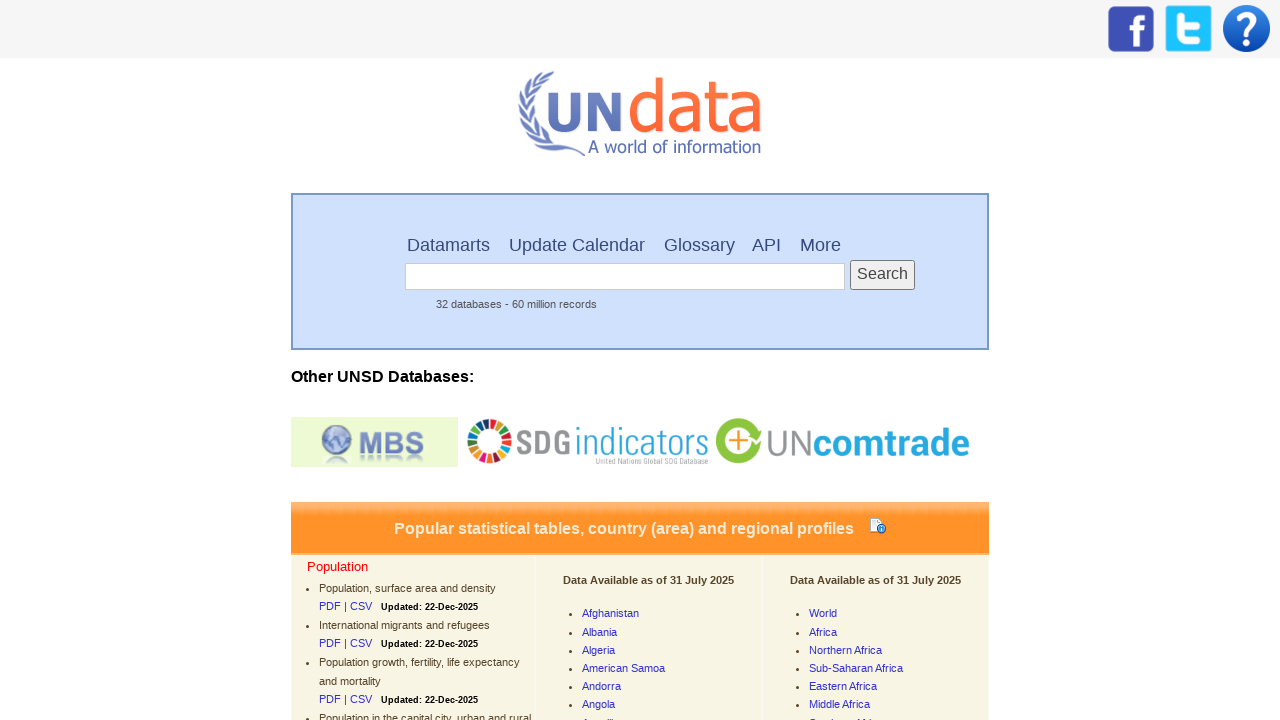

Waited for country list elements to load
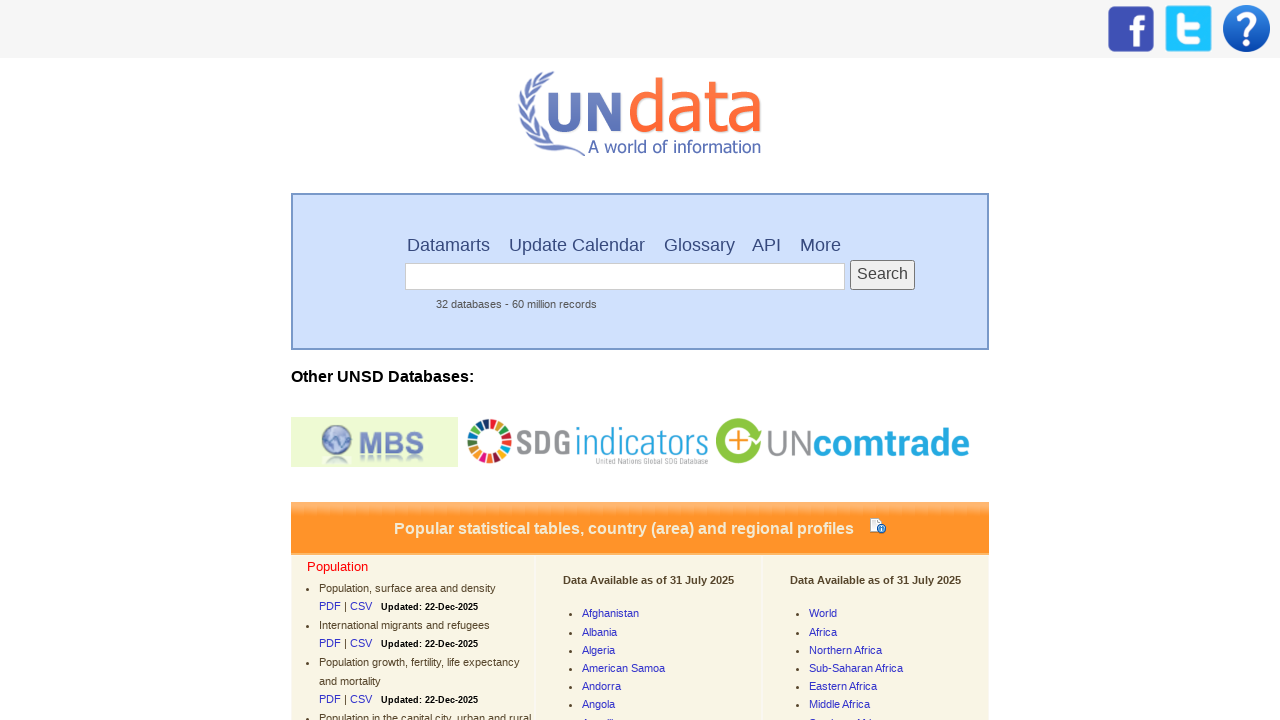

Located first country link in the country list
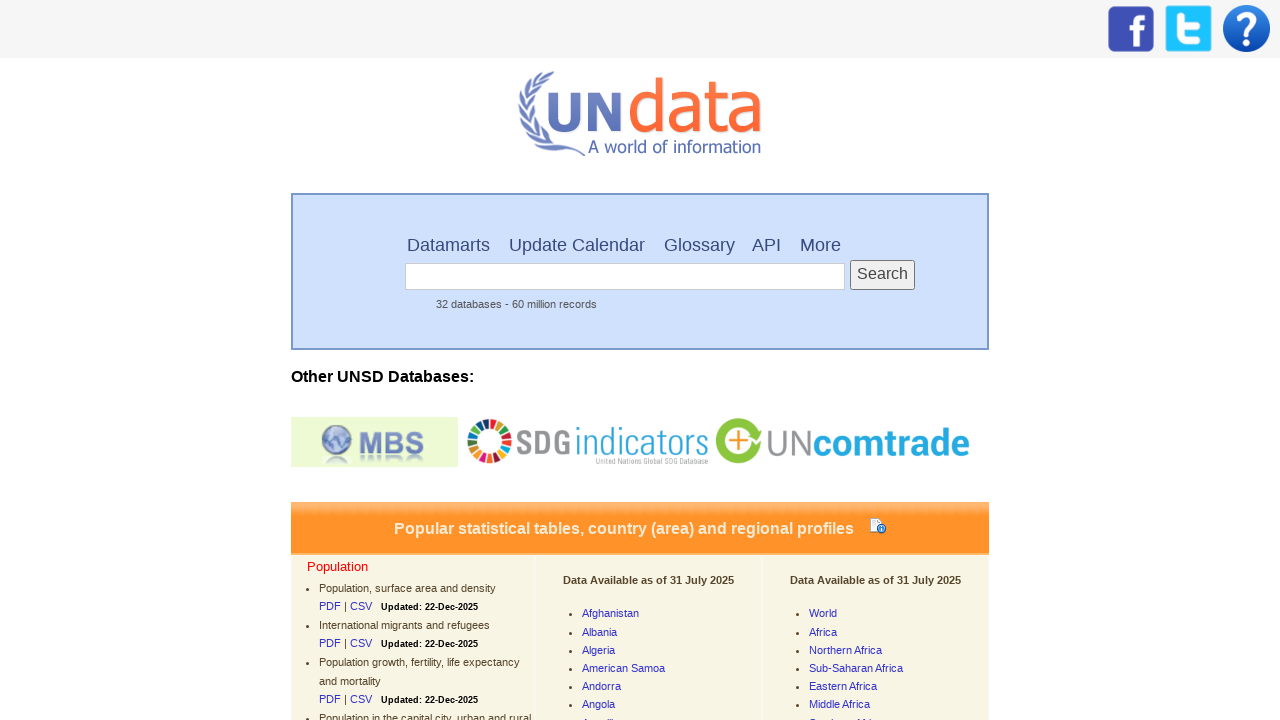

Clicked on the first country link at (610, 613) on div.CountryList a[href*="en/iso"] >> nth=0
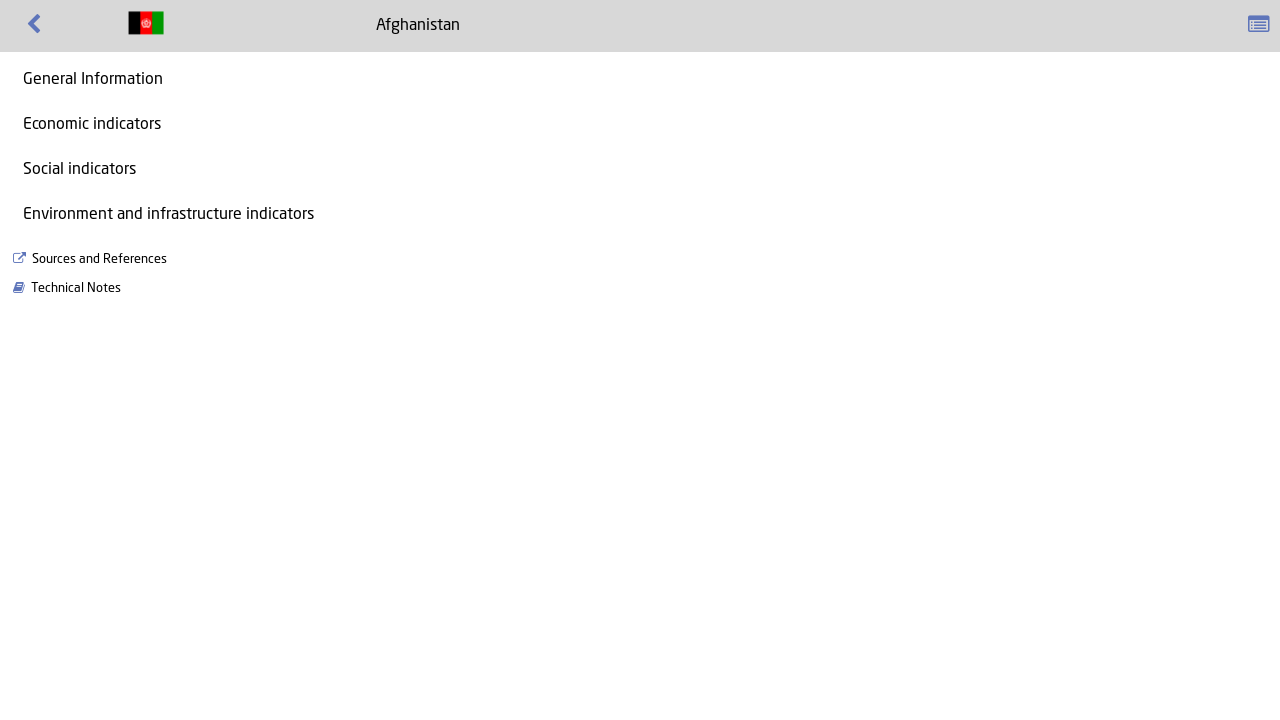

Waited for country page to load with country table
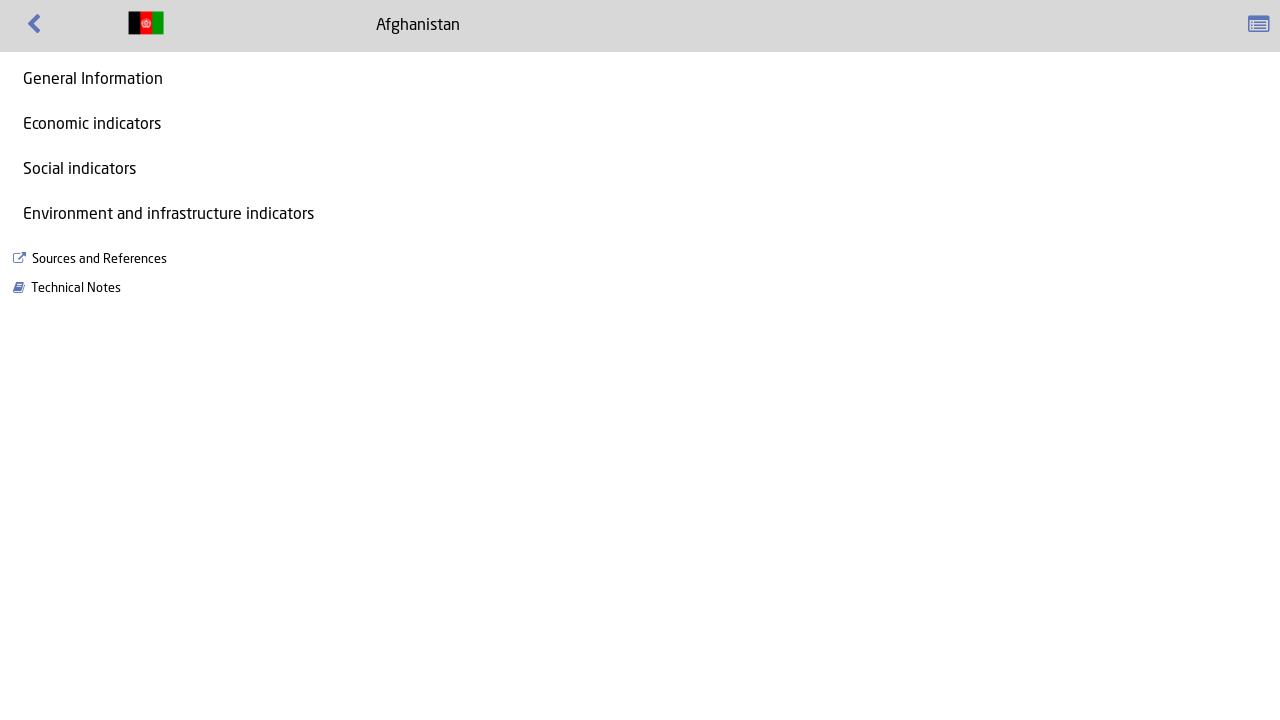

Located the Economic indicators section
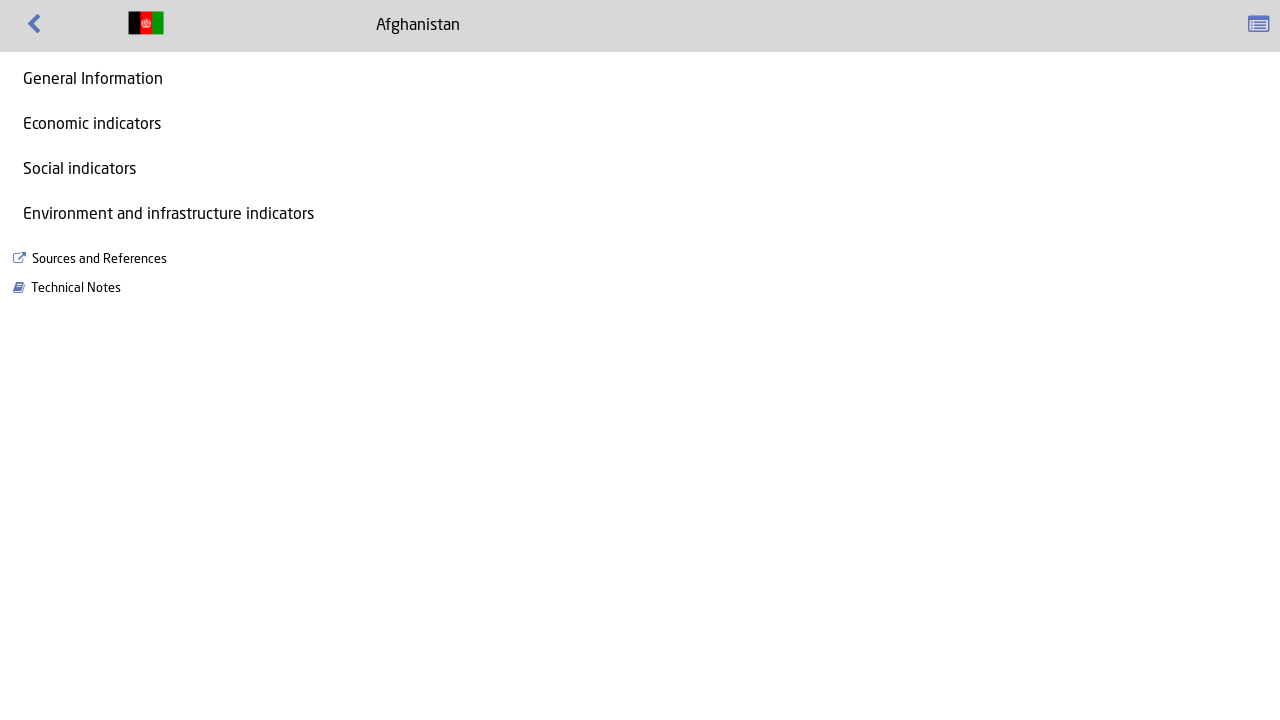

Expanded the Economic indicators details section at (640, 126) on details:has(summary:text("Economic indicators")) >> summary
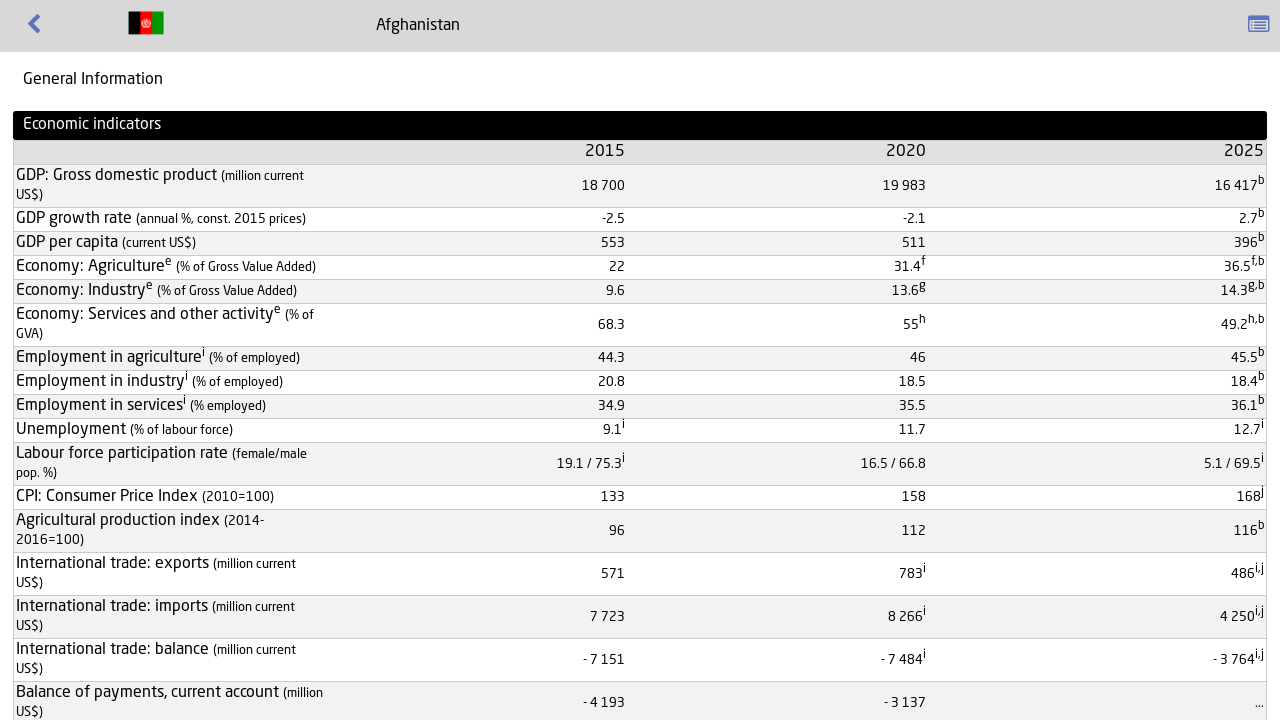

Verified economic data table is displayed with table rows
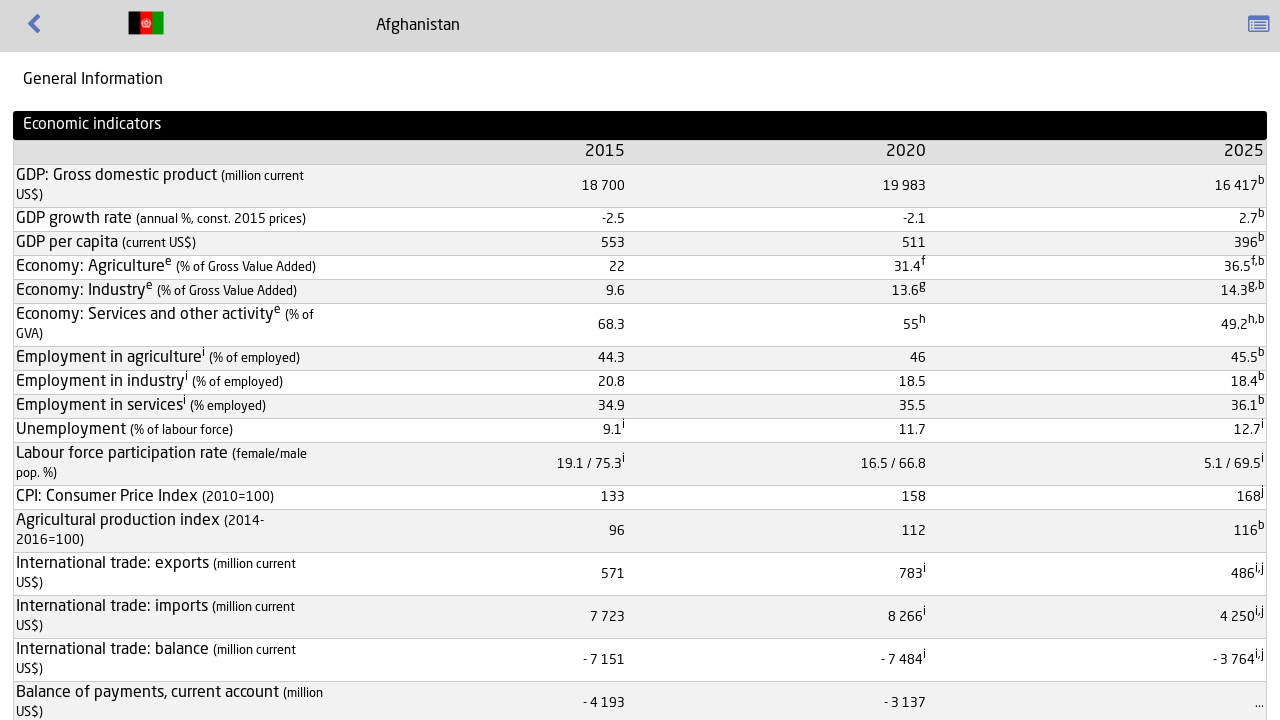

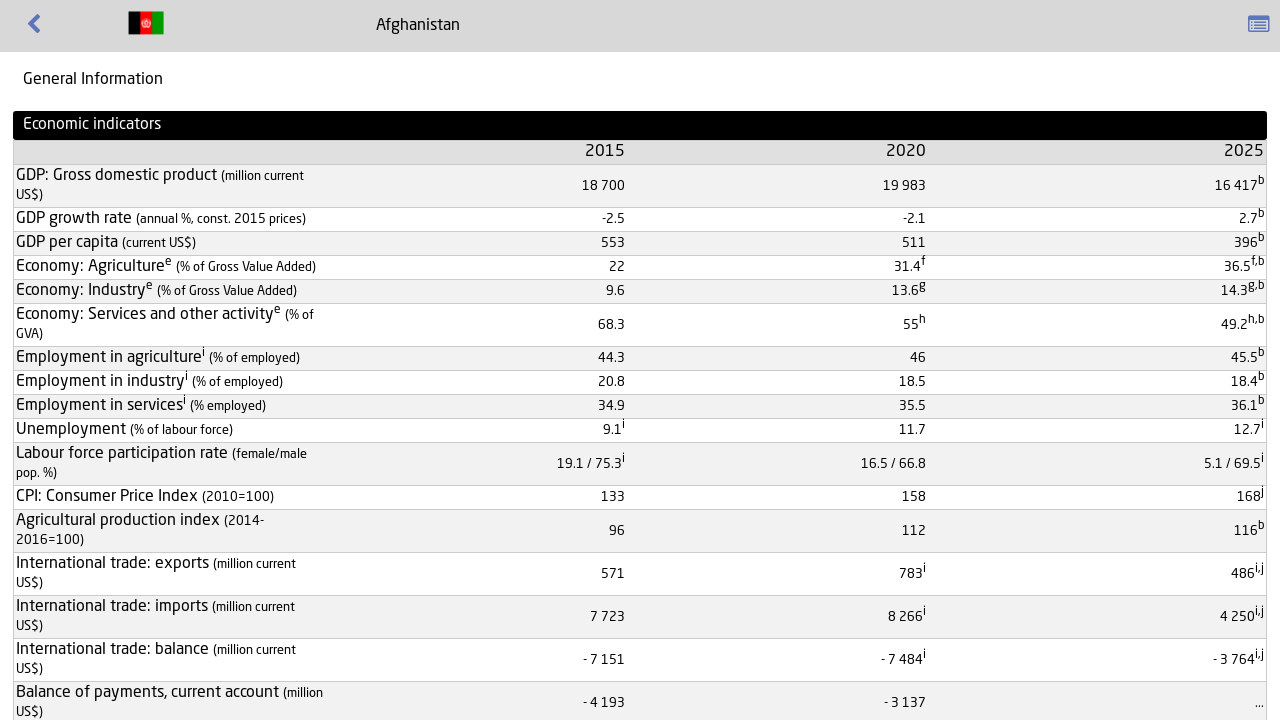